Tests drag and drop functionality by dragging an element and dropping it onto a target element within an iframe

Starting URL: https://jqueryui.com/droppable/

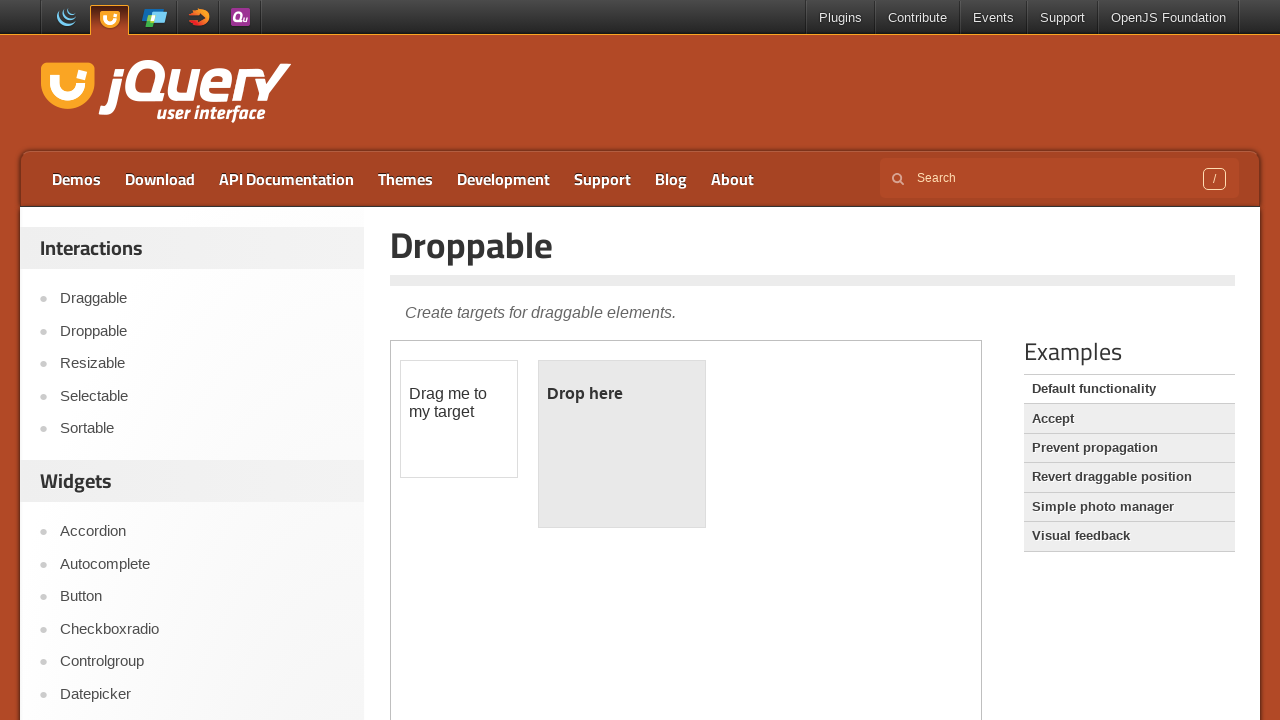

Located the iframe containing drag and drop demo
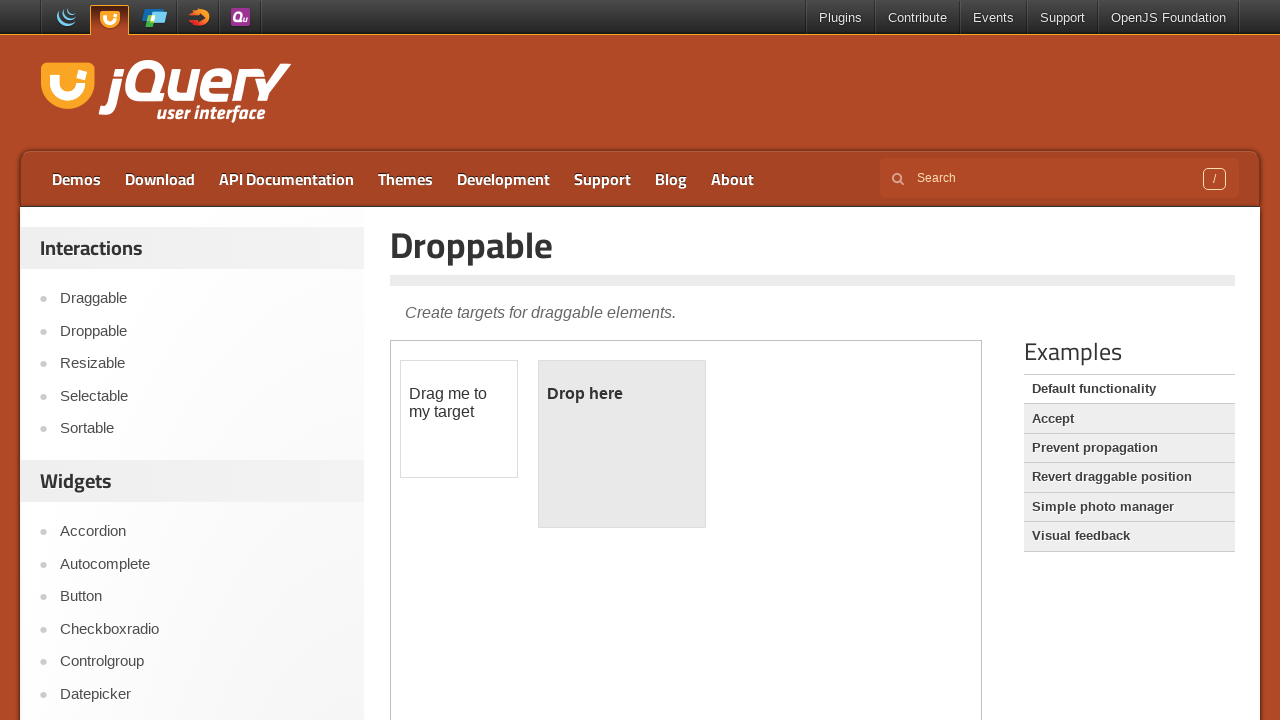

Located the draggable element with id 'draggable'
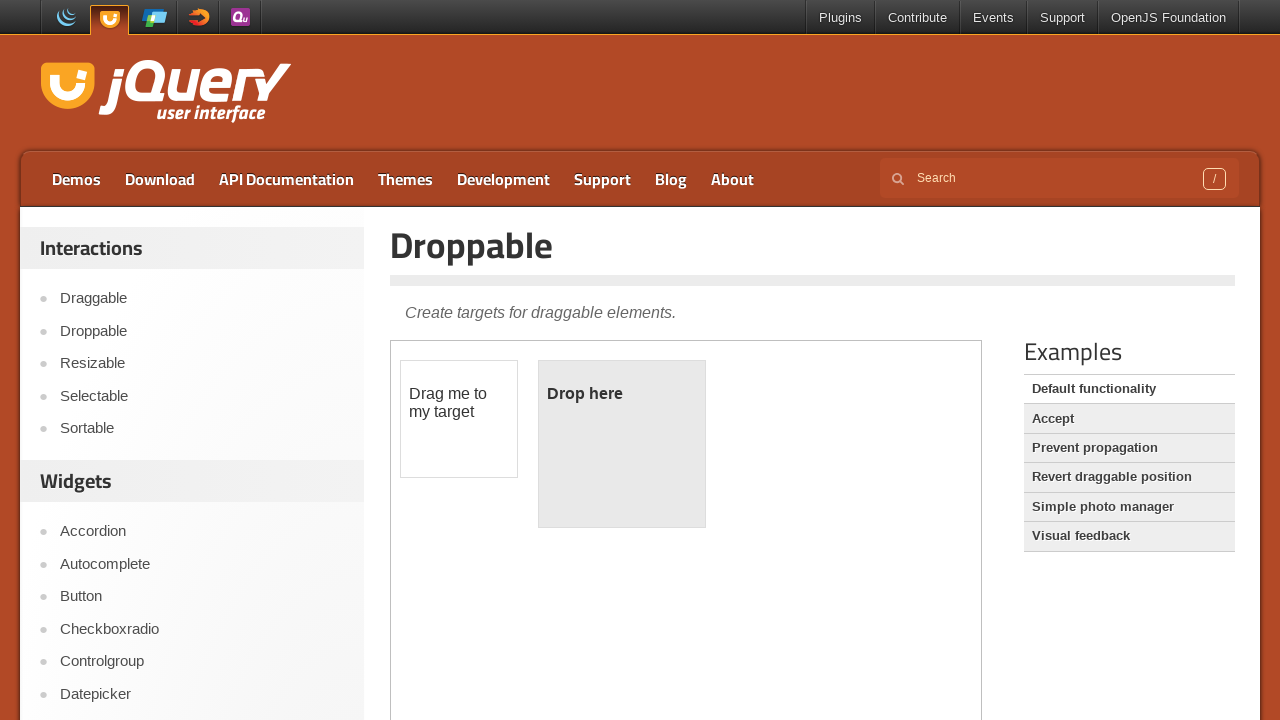

Located the droppable target element with id 'droppable'
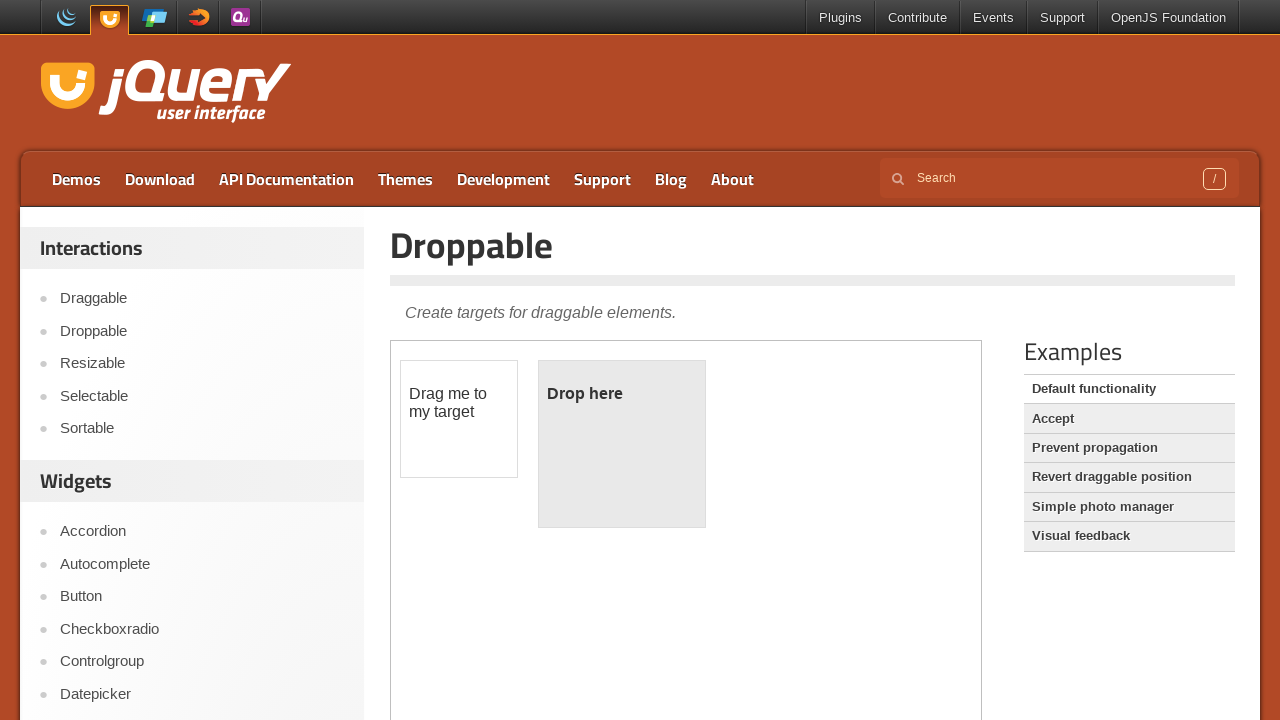

Dragged 'draggable' element and dropped it onto 'droppable' target at (622, 444)
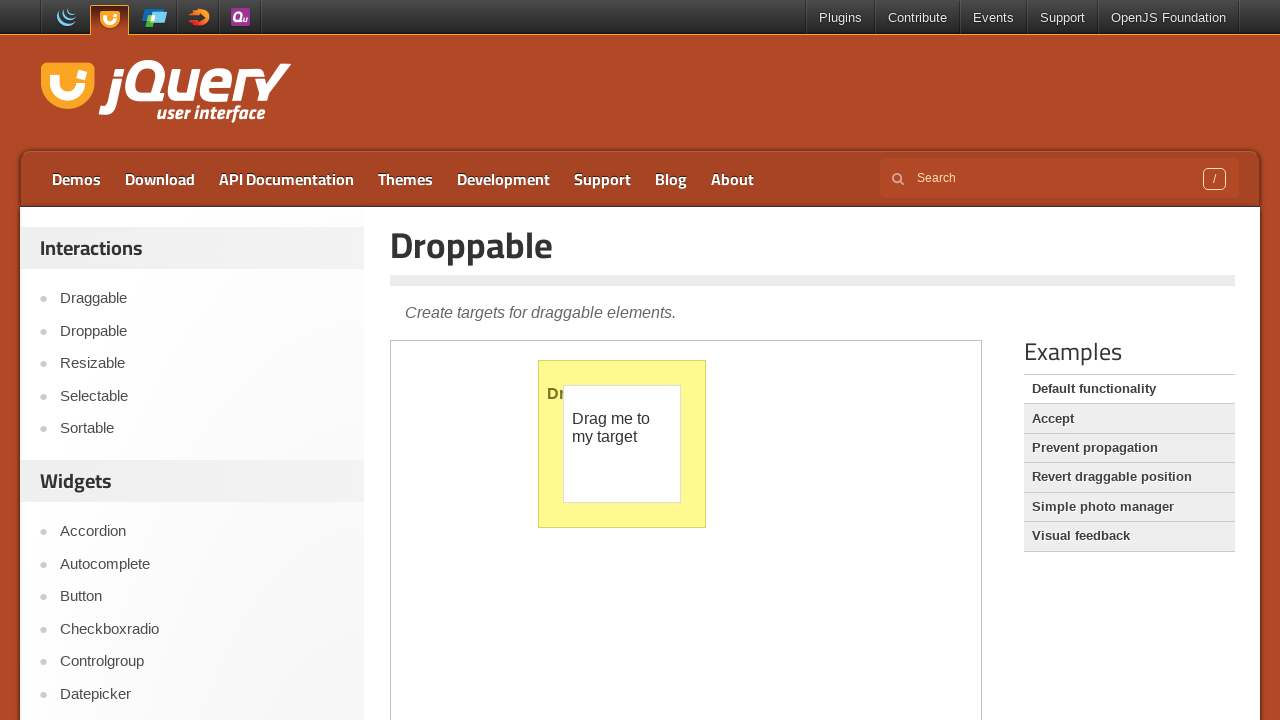

Waited 5 seconds to observe the drag and drop result
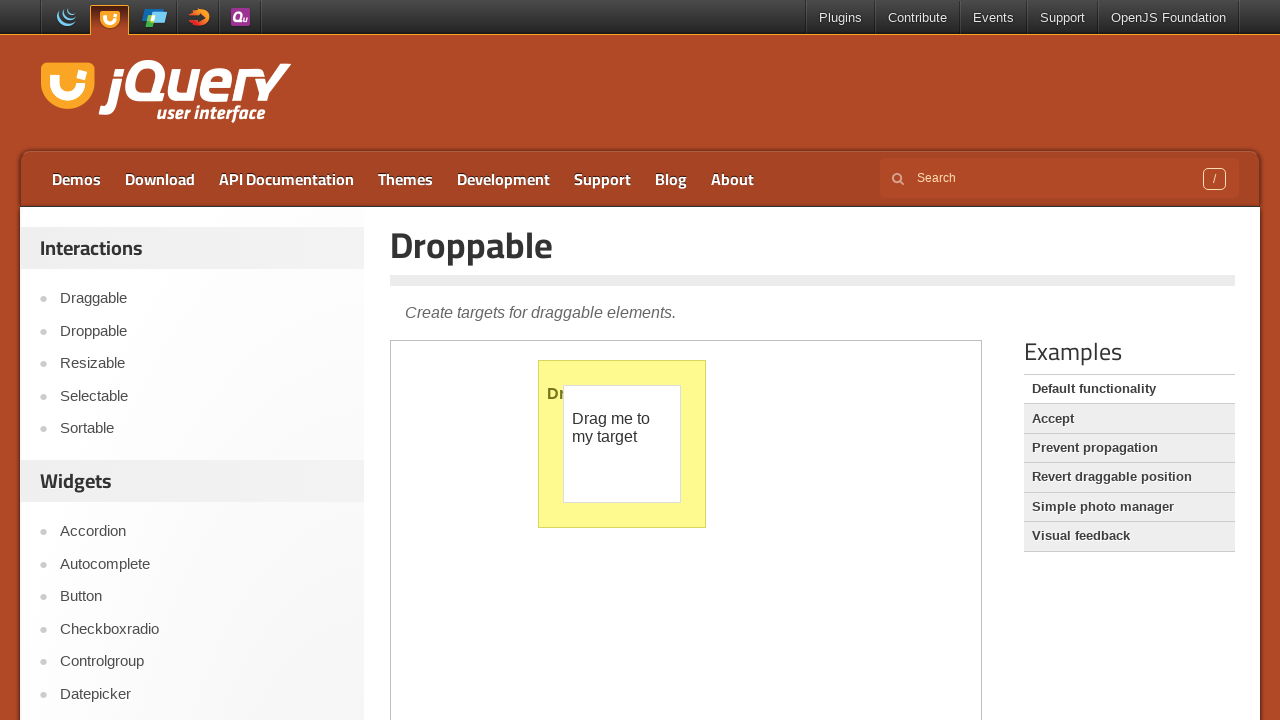

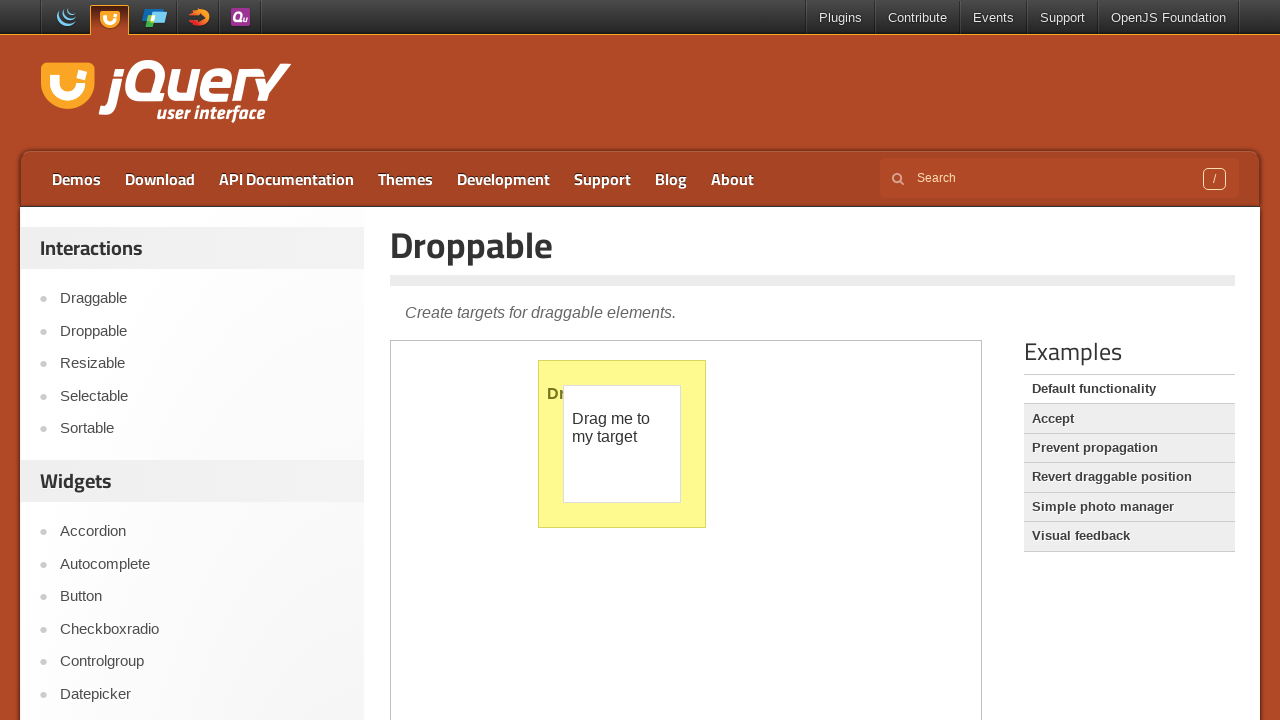